Tests a registration form by filling all required input fields with test data, submitting the form, and verifying that a success message "Congratulations! You have successfully registered!" is displayed.

Starting URL: http://suninjuly.github.io/registration1.html

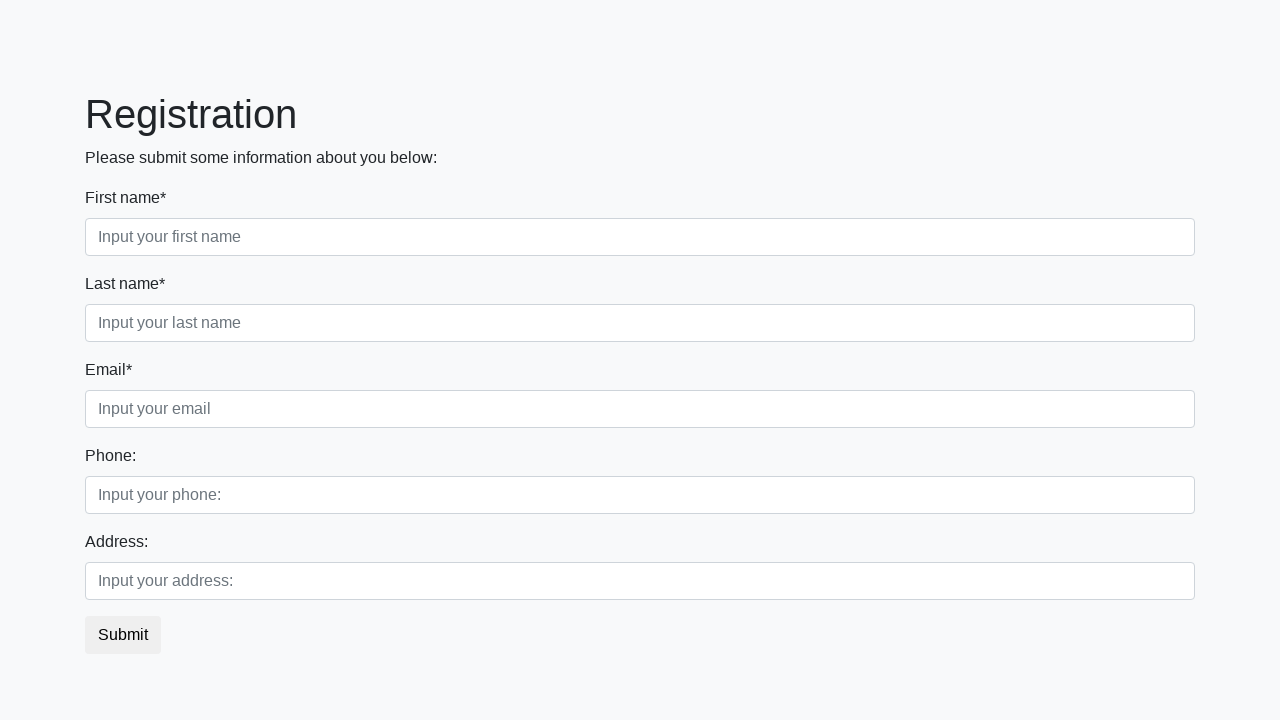

Navigated to registration form page
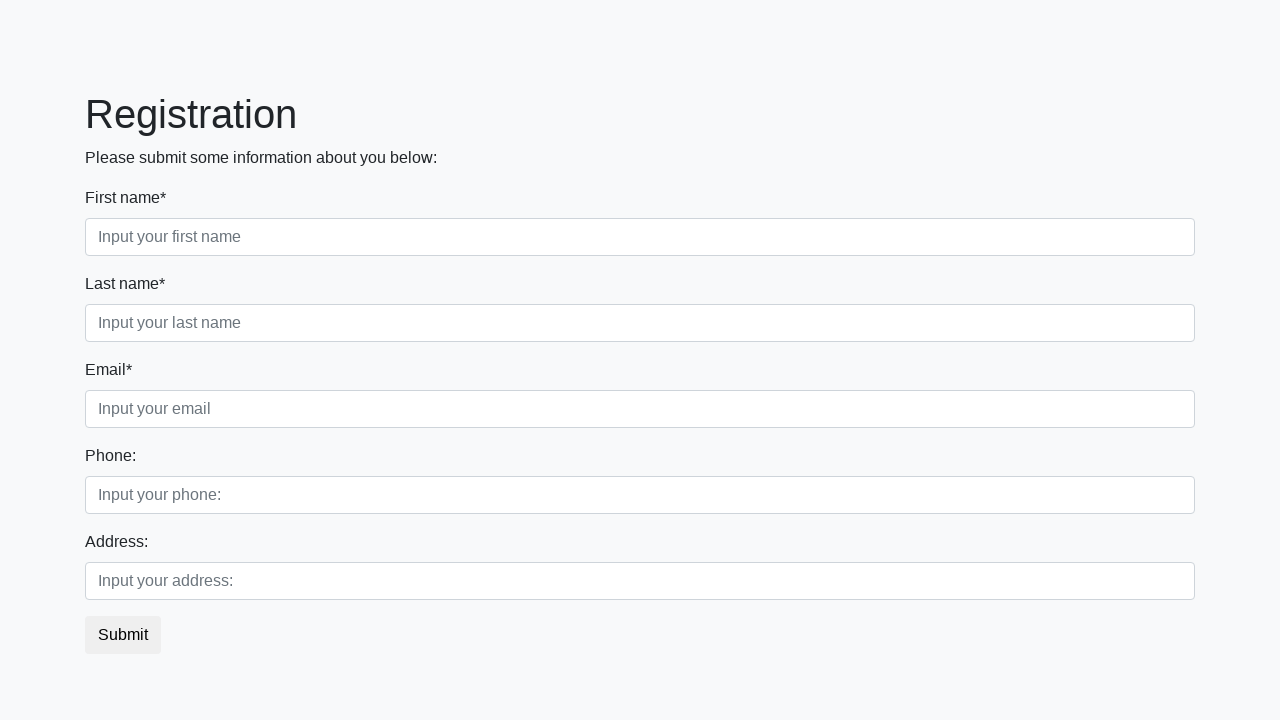

Located all required input fields
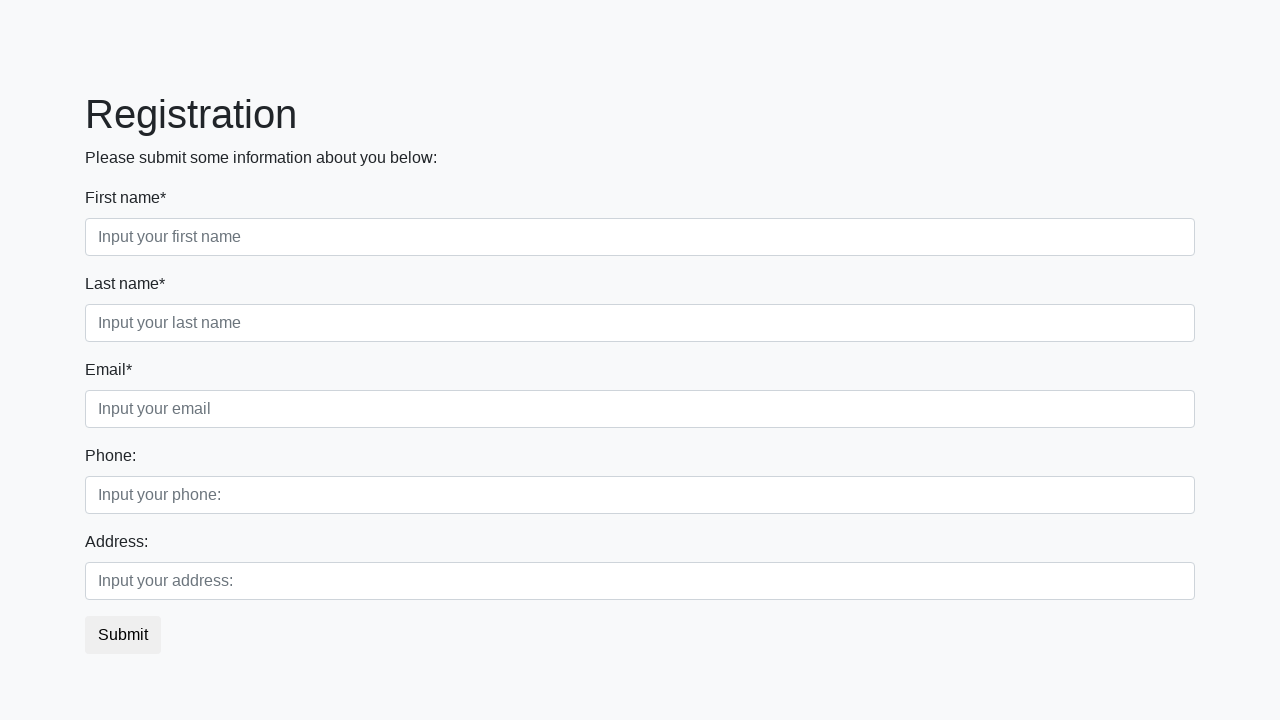

Found 3 required input fields
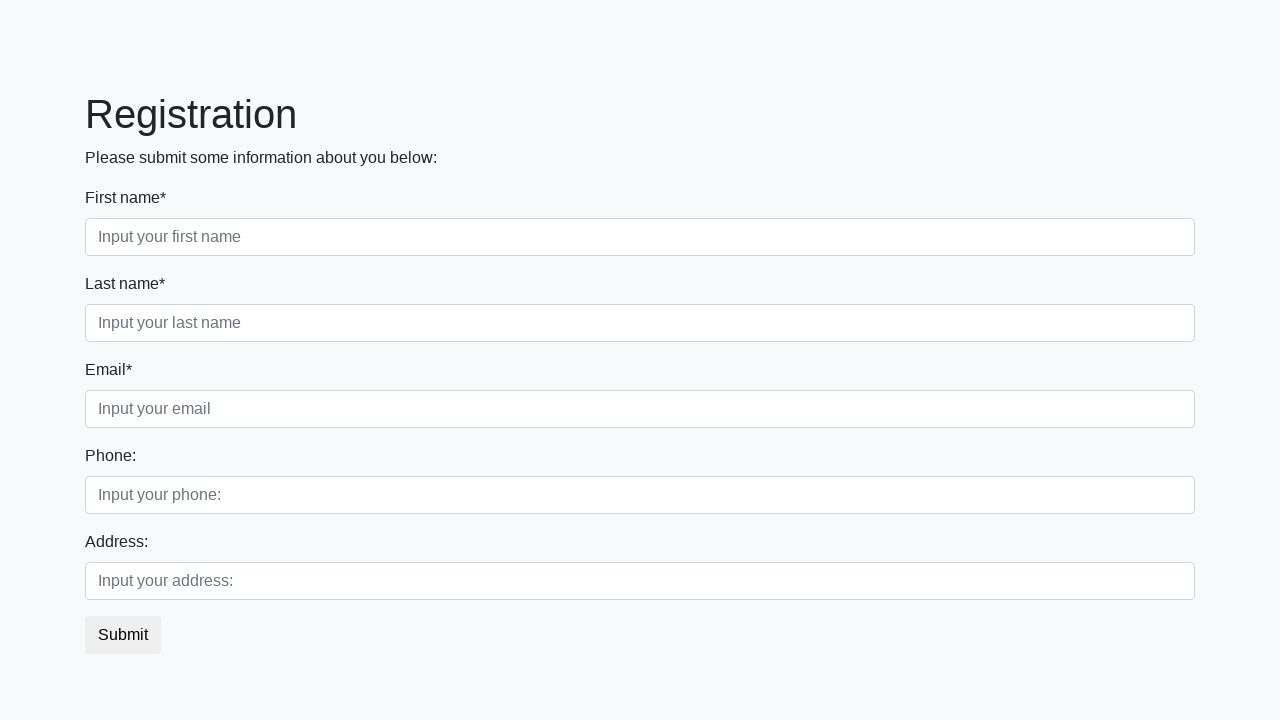

Filled required input field 1 with test data on input[required] >> nth=0
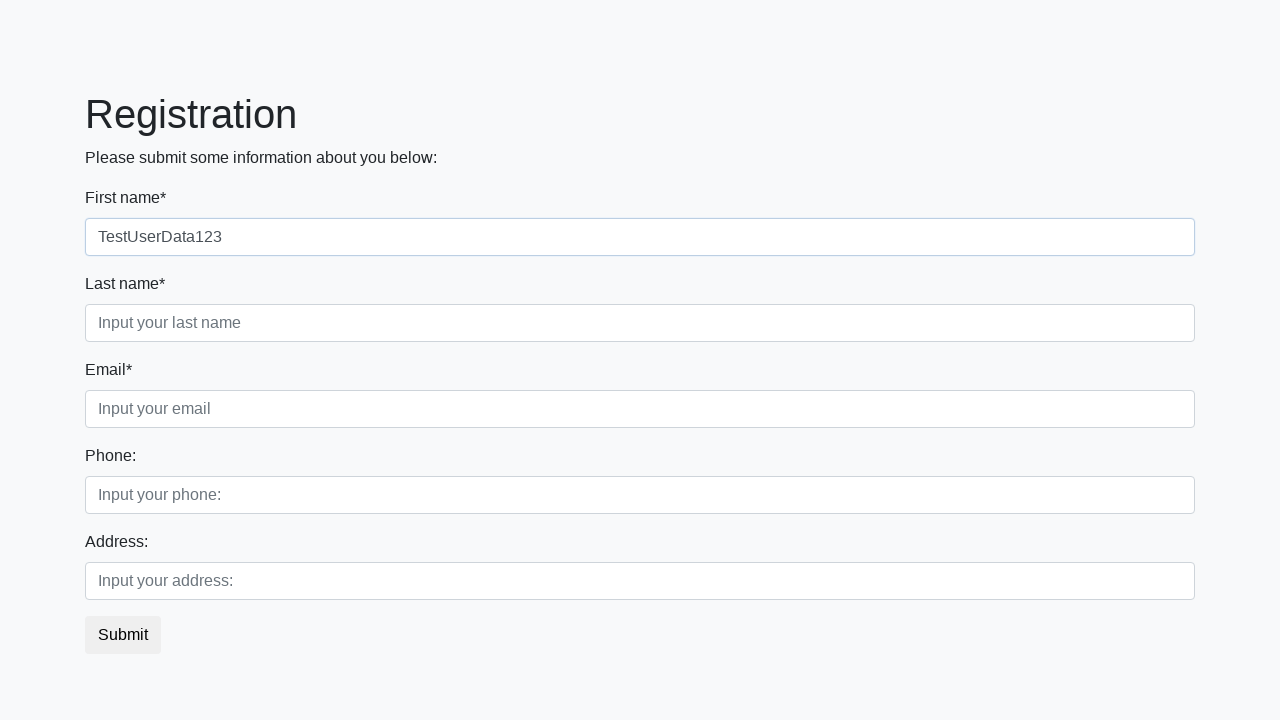

Filled required input field 2 with test data on input[required] >> nth=1
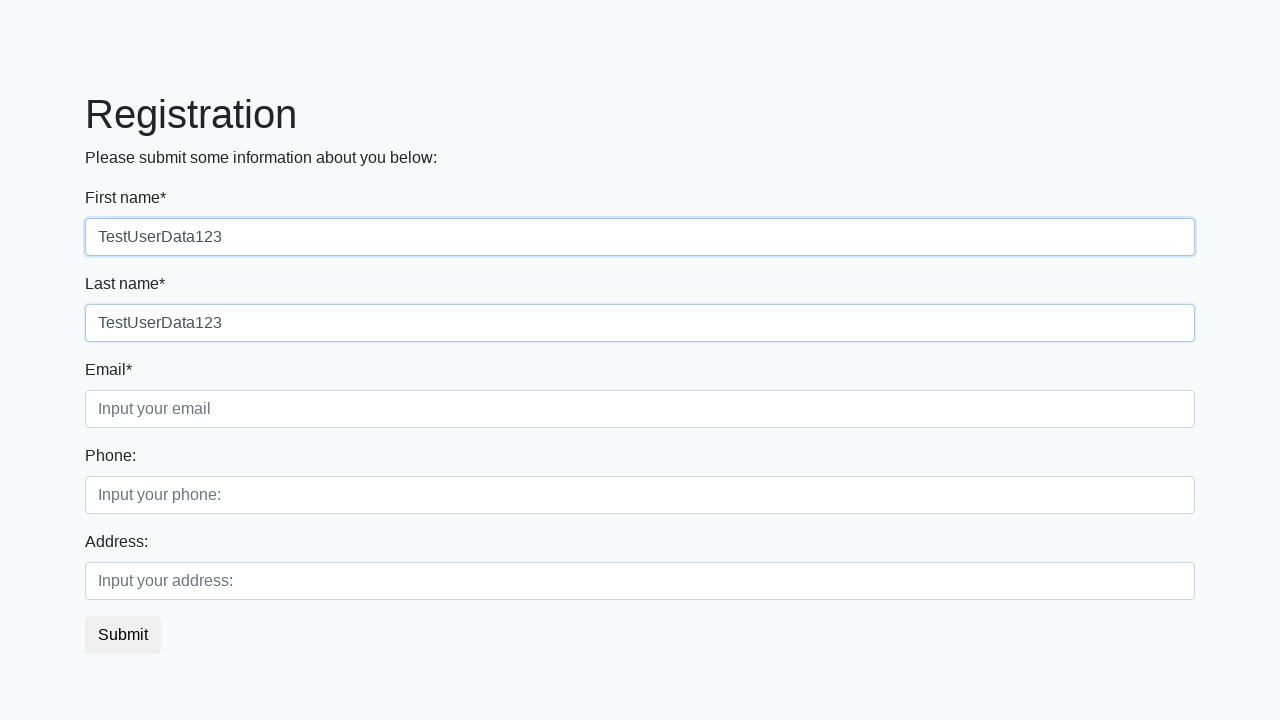

Filled required input field 3 with test data on input[required] >> nth=2
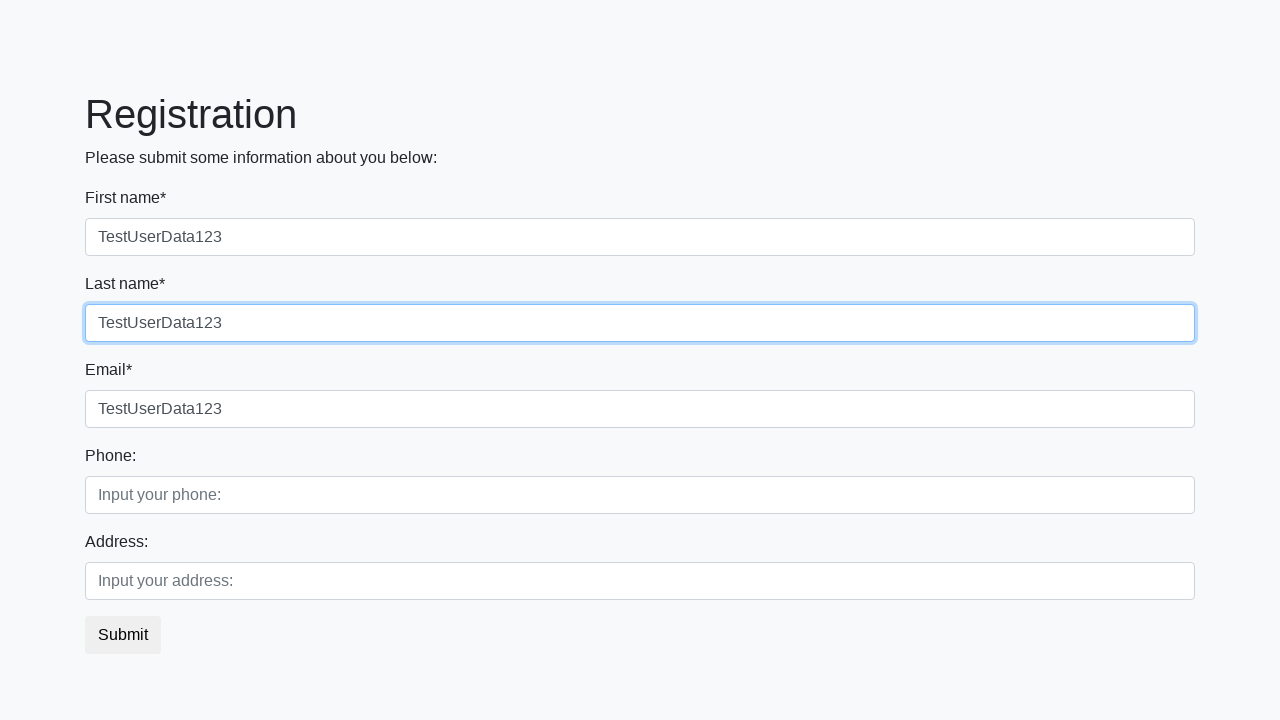

Clicked submit button to register at (123, 635) on button.btn
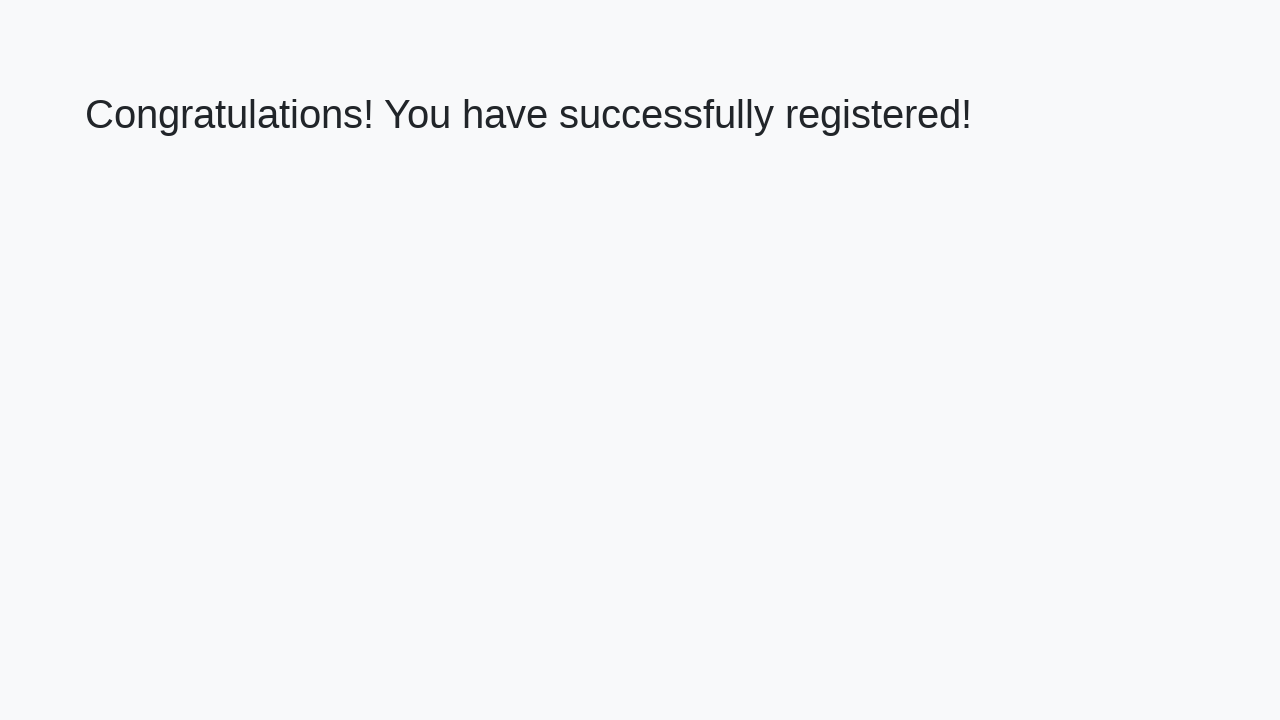

Success message heading loaded
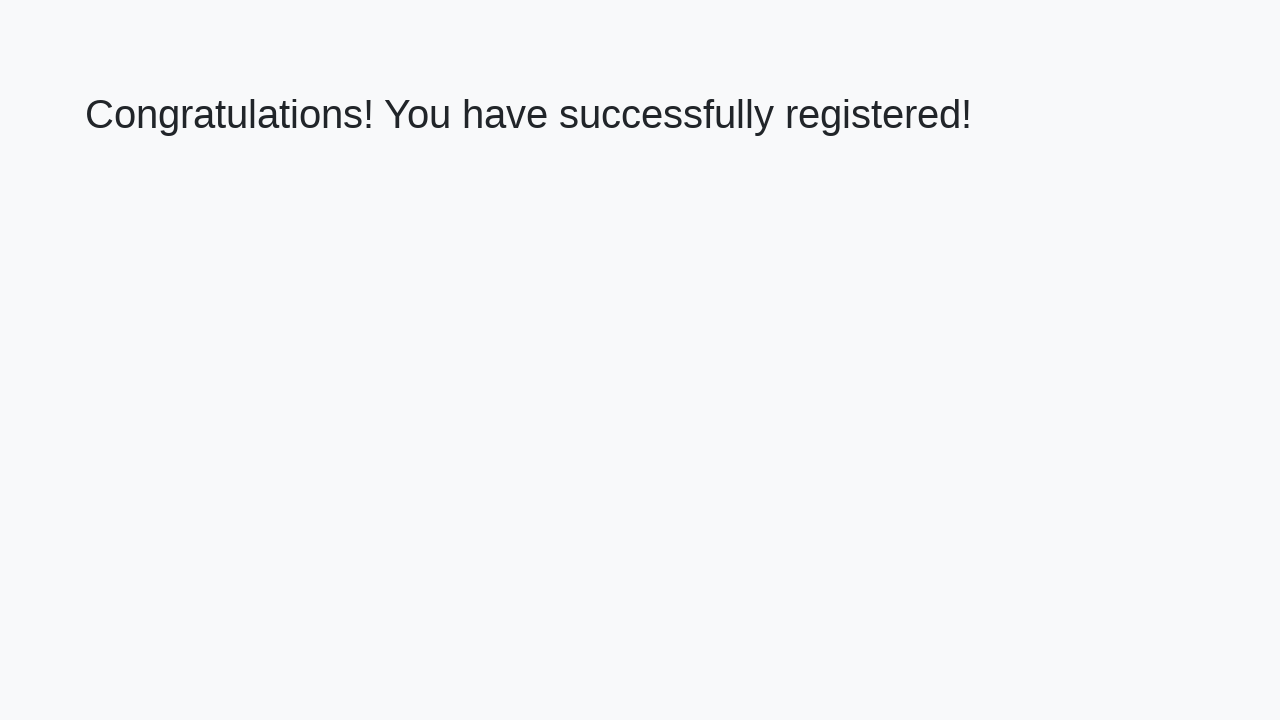

Retrieved success message text from page
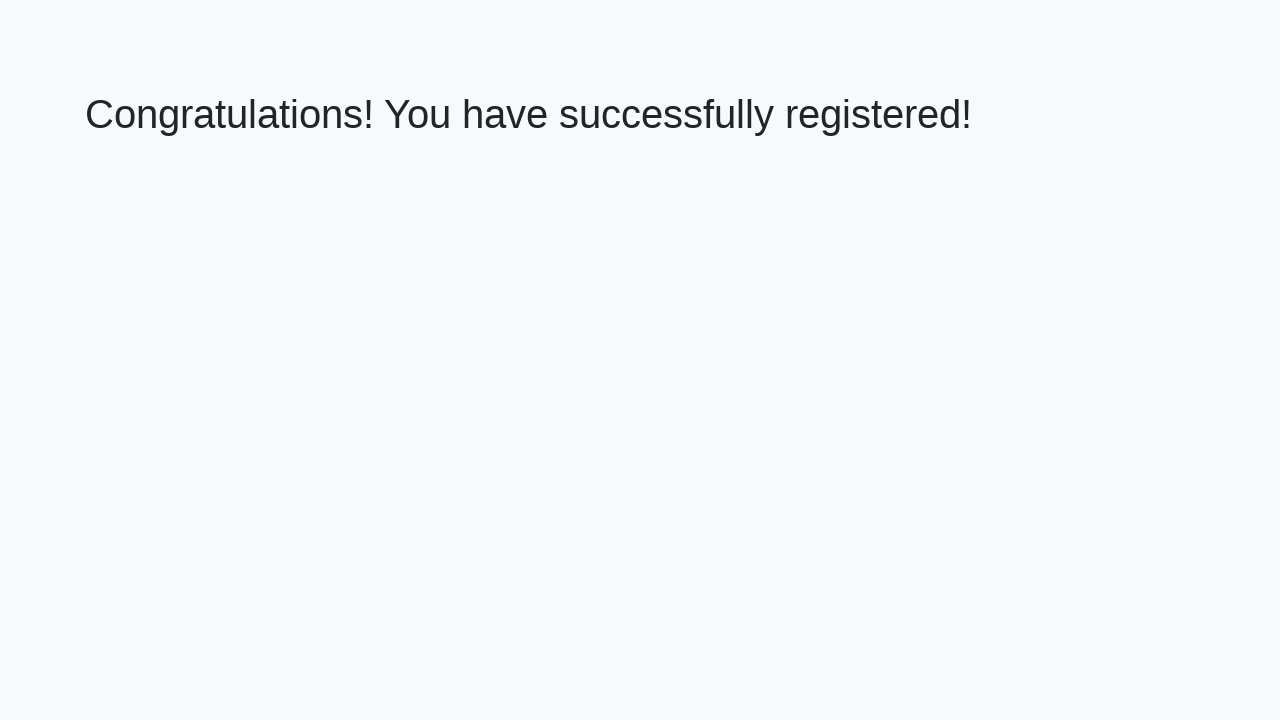

Verified success message: 'Congratulations! You have successfully registered!'
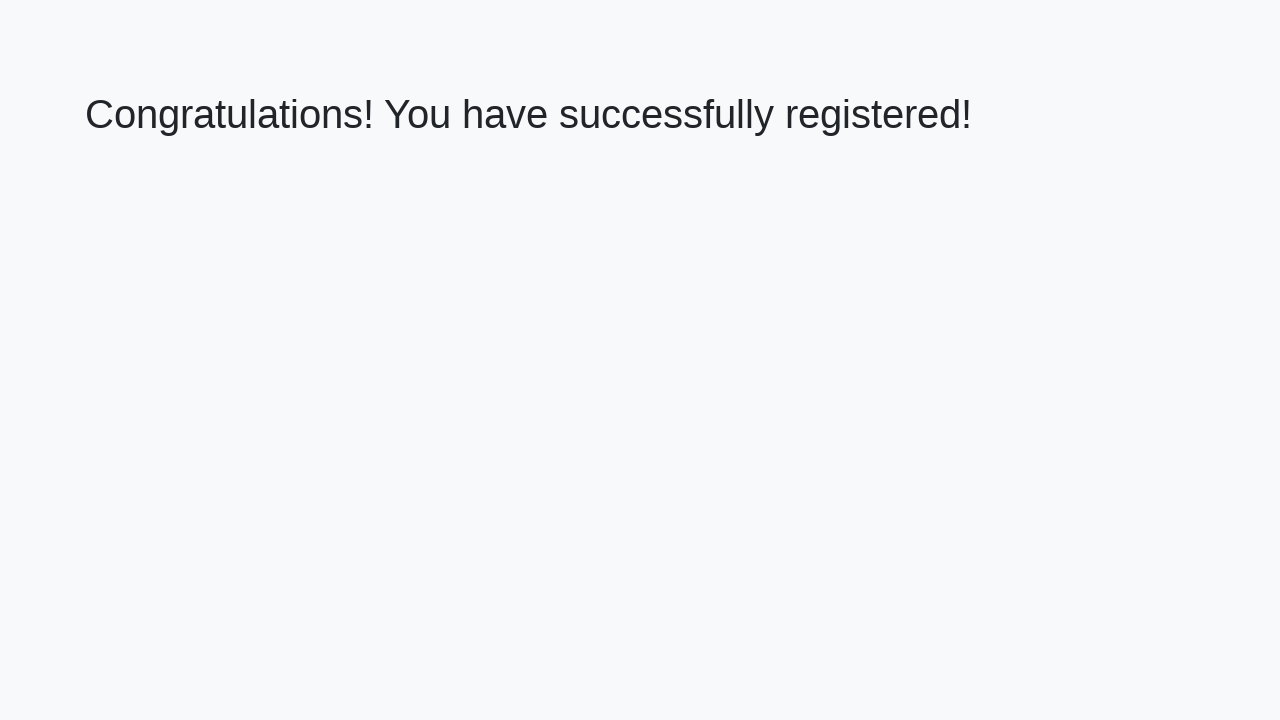

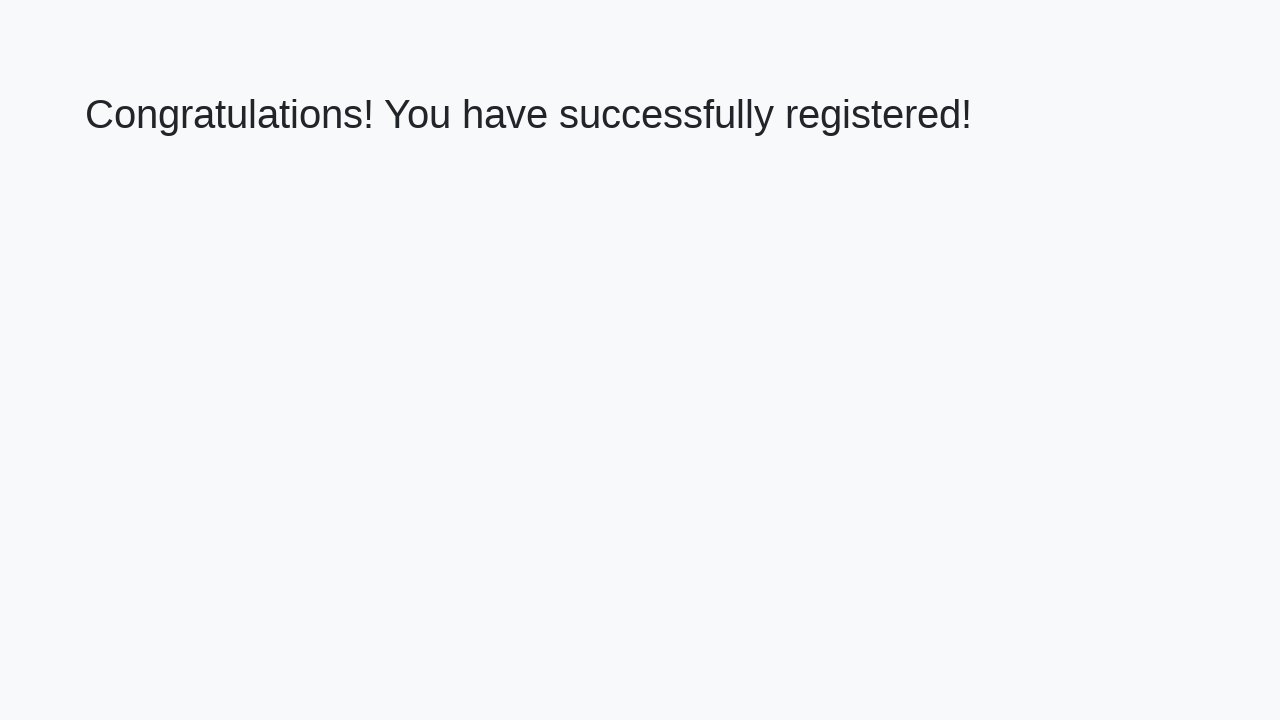